Tests that the complete-all checkbox updates state when individual items are completed or cleared

Starting URL: https://demo.playwright.dev/todomvc

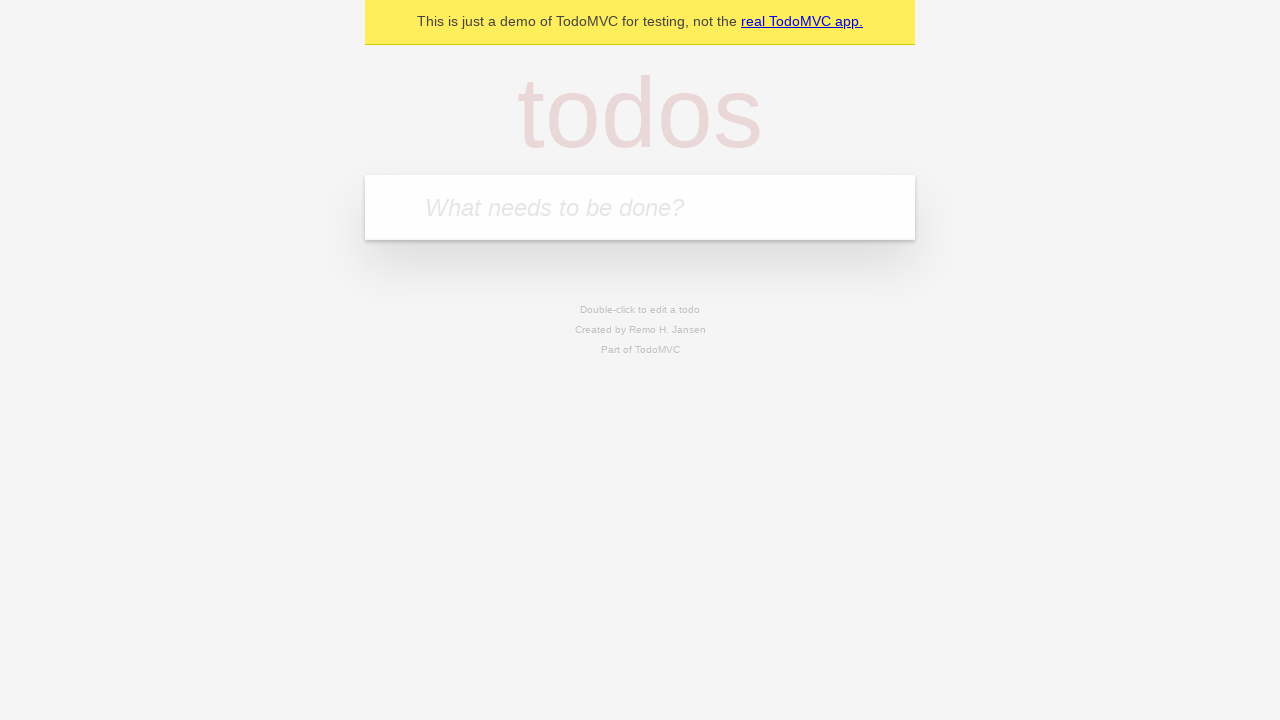

Filled todo input with 'buy some cheese' on internal:attr=[placeholder="What needs to be done?"i]
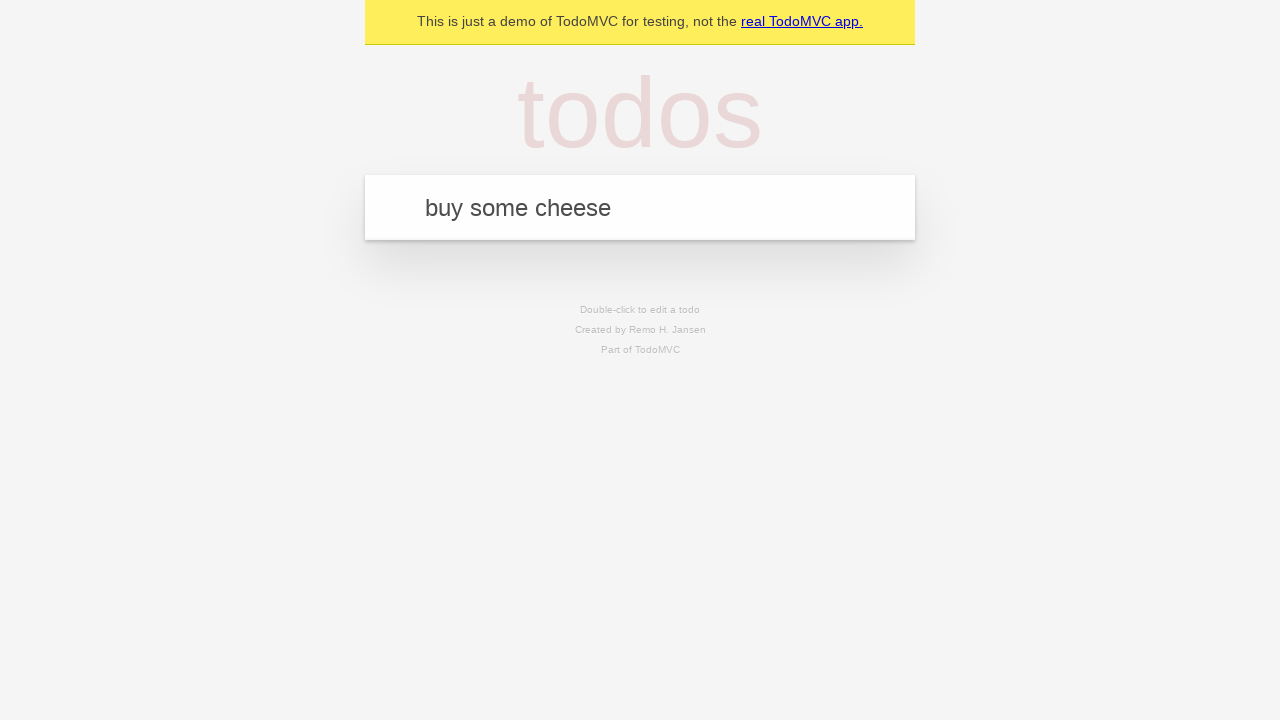

Pressed Enter to create todo 'buy some cheese' on internal:attr=[placeholder="What needs to be done?"i]
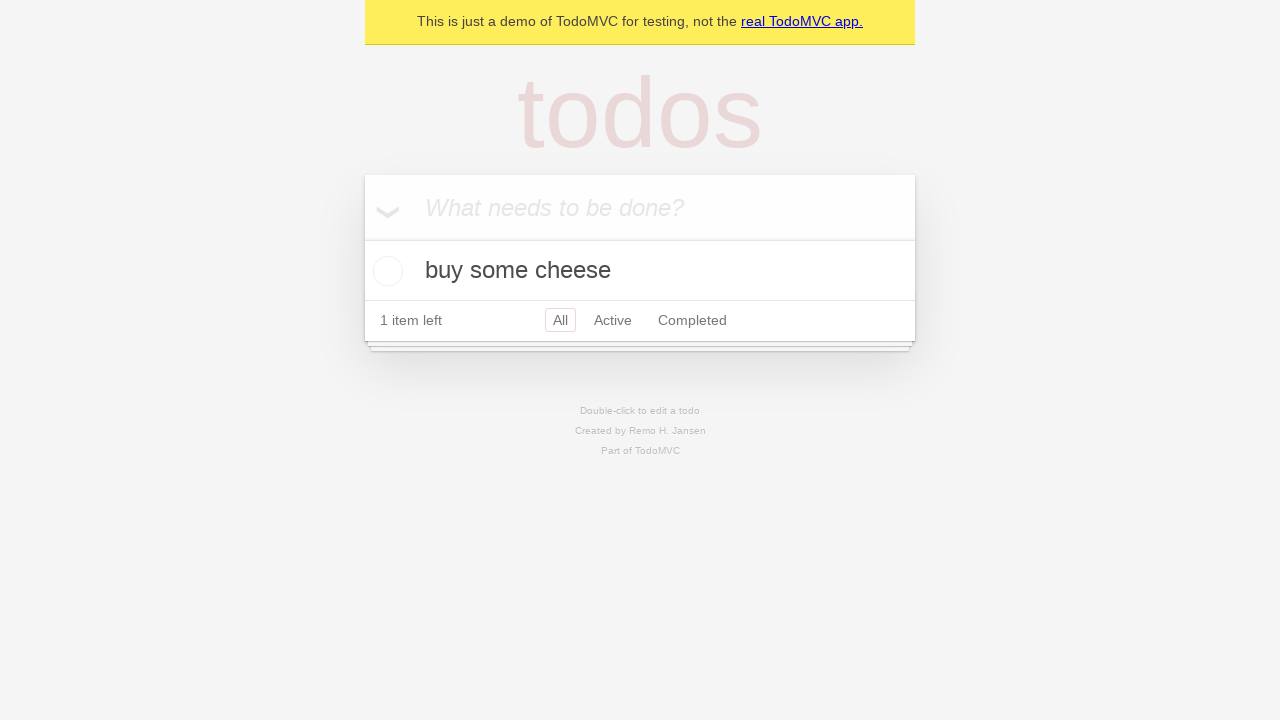

Filled todo input with 'feed the cat' on internal:attr=[placeholder="What needs to be done?"i]
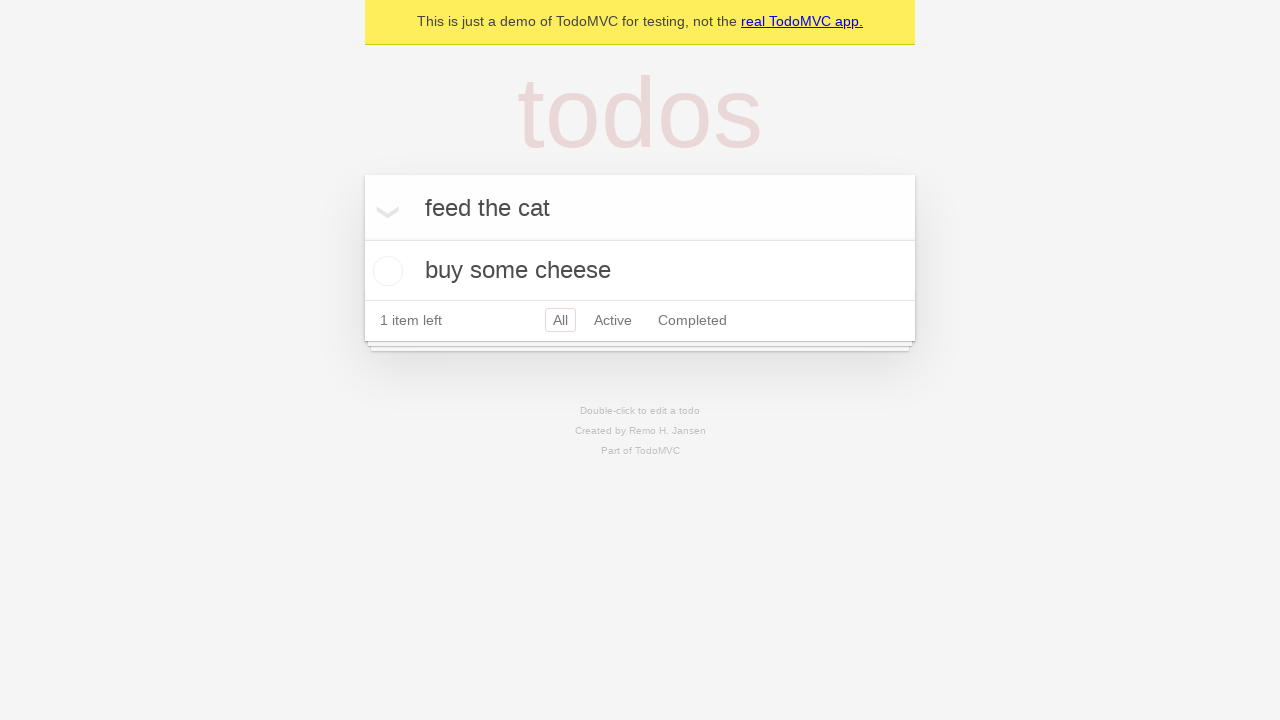

Pressed Enter to create todo 'feed the cat' on internal:attr=[placeholder="What needs to be done?"i]
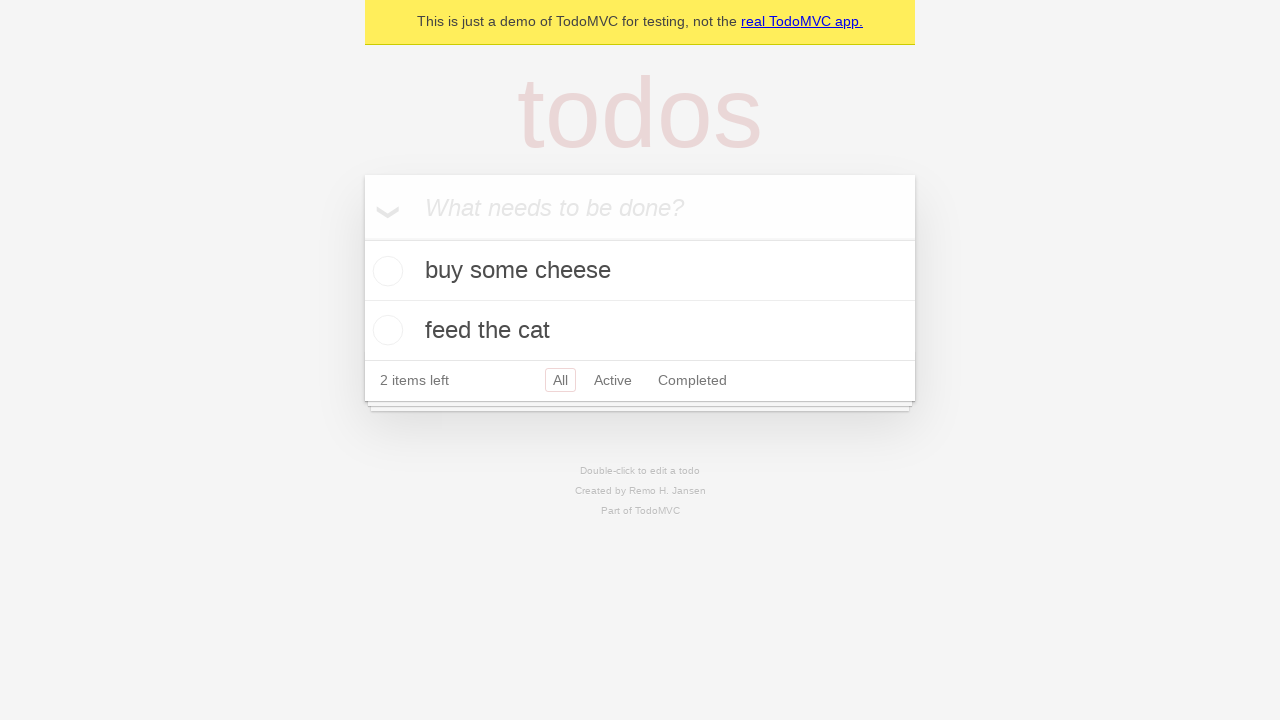

Filled todo input with 'book a doctors appointment' on internal:attr=[placeholder="What needs to be done?"i]
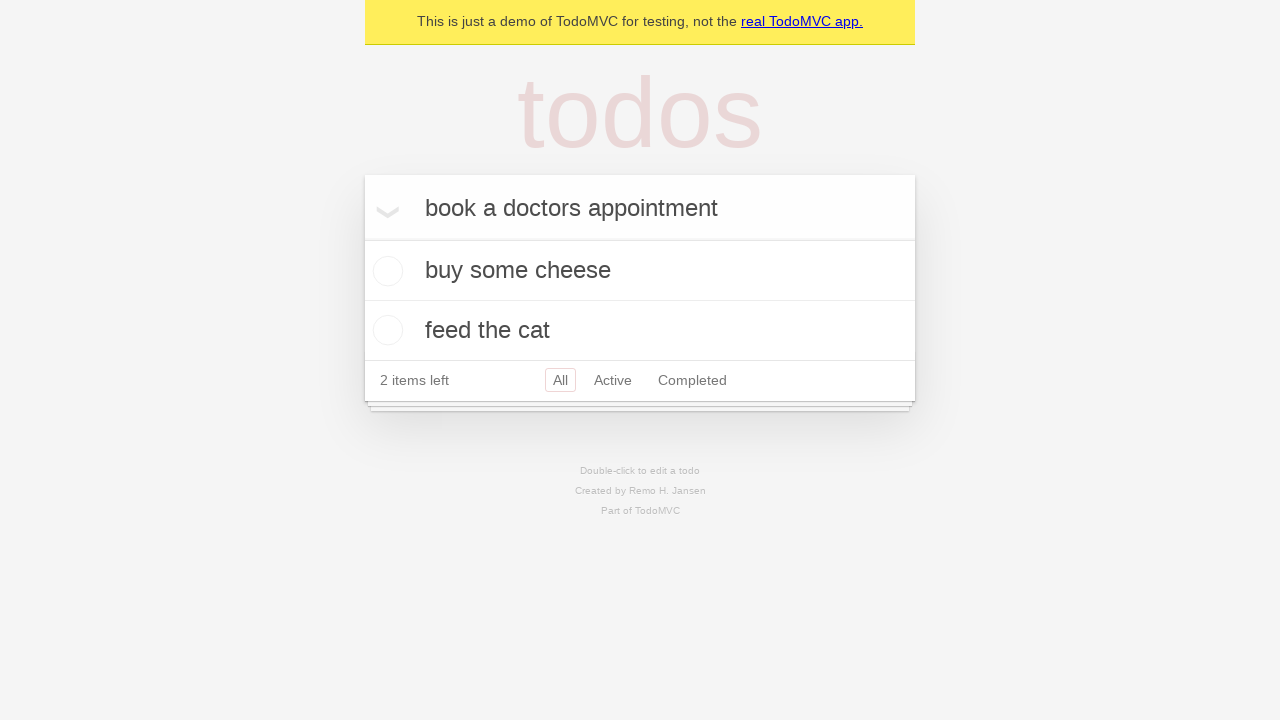

Pressed Enter to create todo 'book a doctors appointment' on internal:attr=[placeholder="What needs to be done?"i]
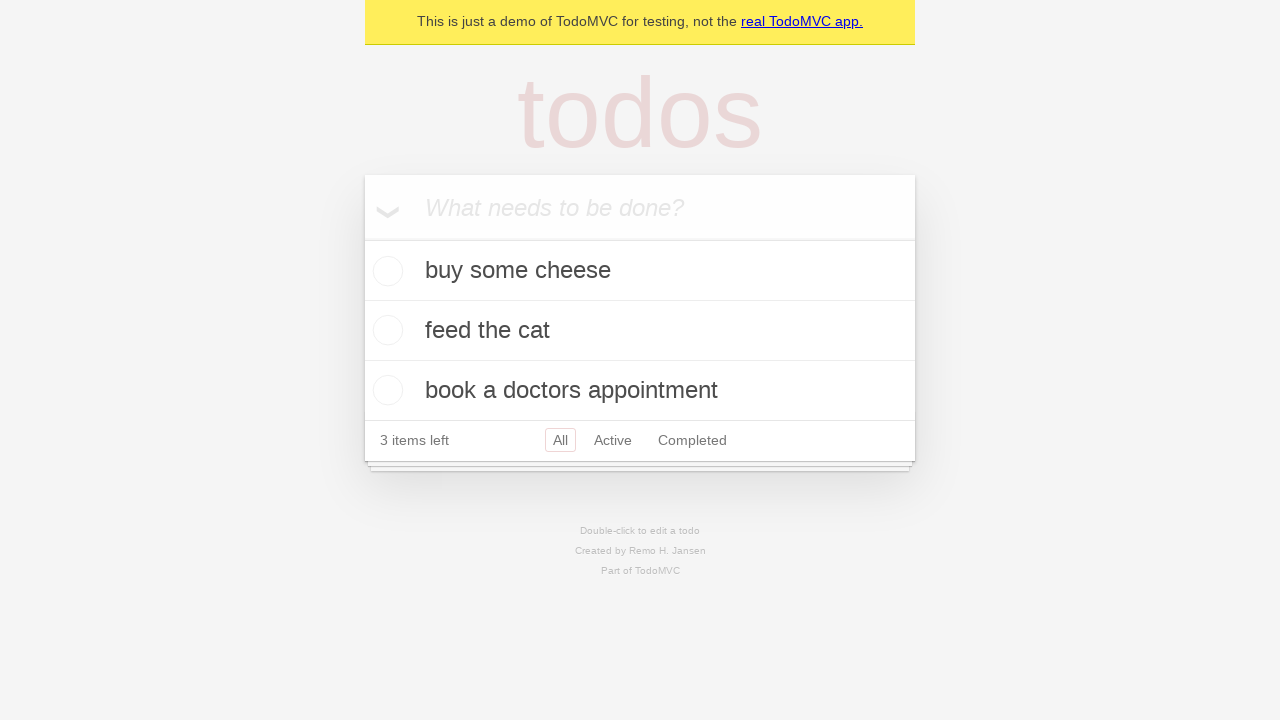

Checked the 'Mark all as complete' toggle at (362, 238) on internal:label="Mark all as complete"i
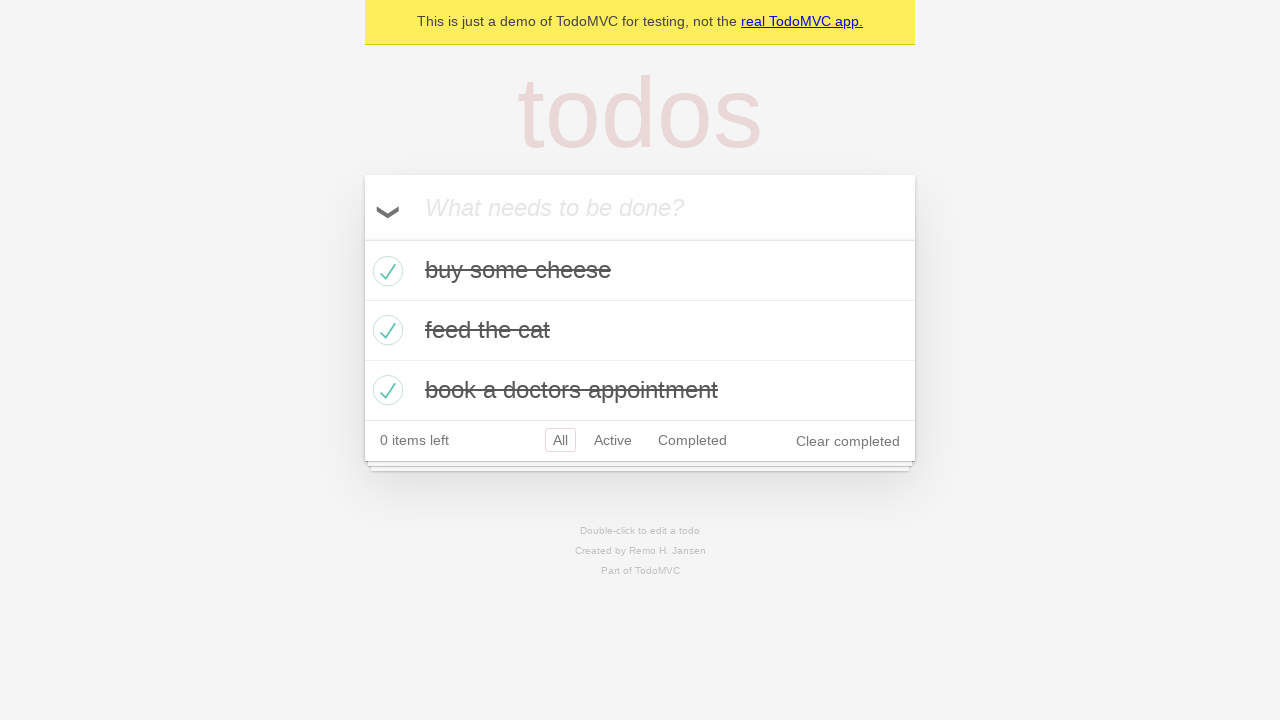

Unchecked the first todo item at (385, 271) on internal:testid=[data-testid="todo-item"s] >> nth=0 >> internal:role=checkbox
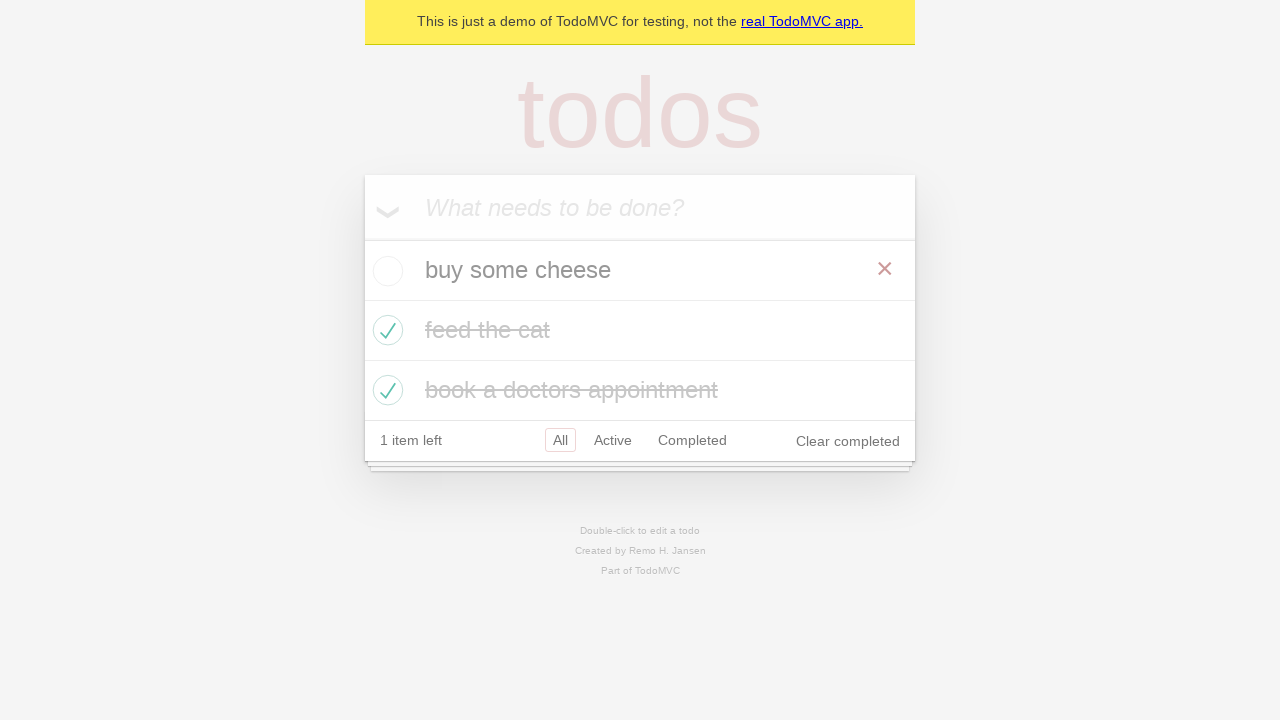

Re-checked the first todo item at (385, 271) on internal:testid=[data-testid="todo-item"s] >> nth=0 >> internal:role=checkbox
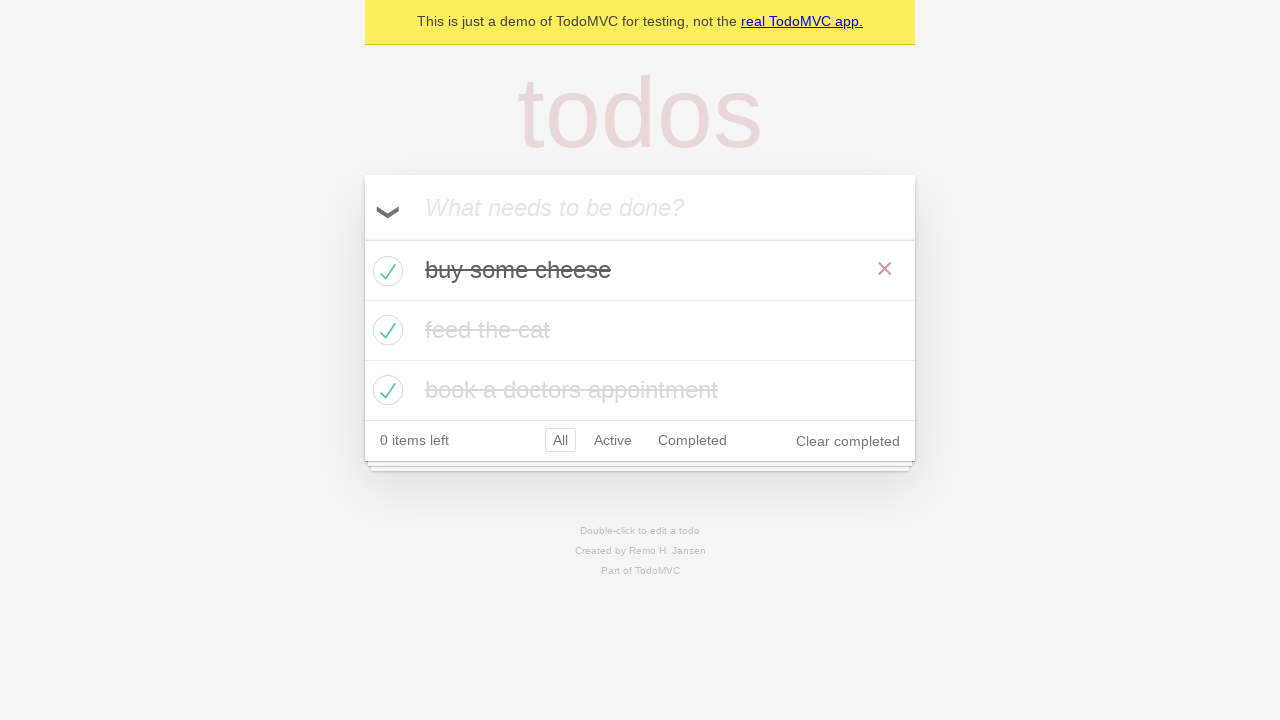

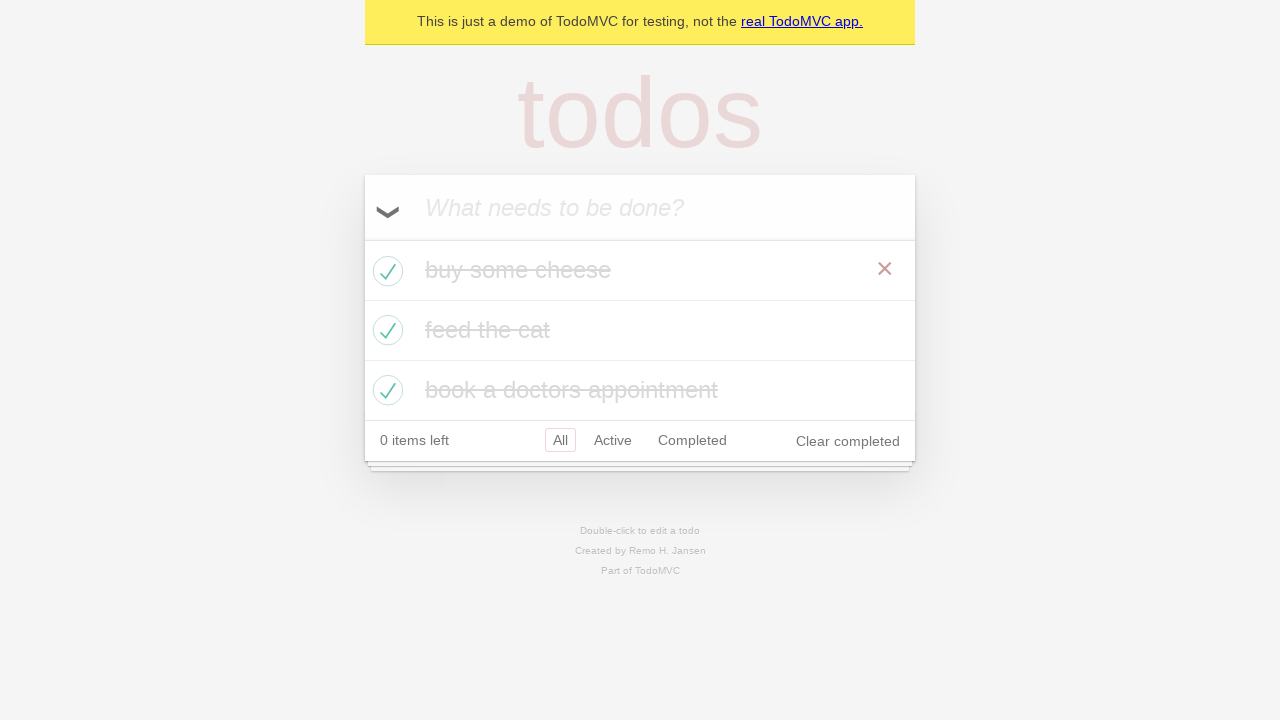